Tests the login form error handling by entering incorrect credentials and verifying that an error message is displayed when login fails.

Starting URL: https://www.saucedemo.com/

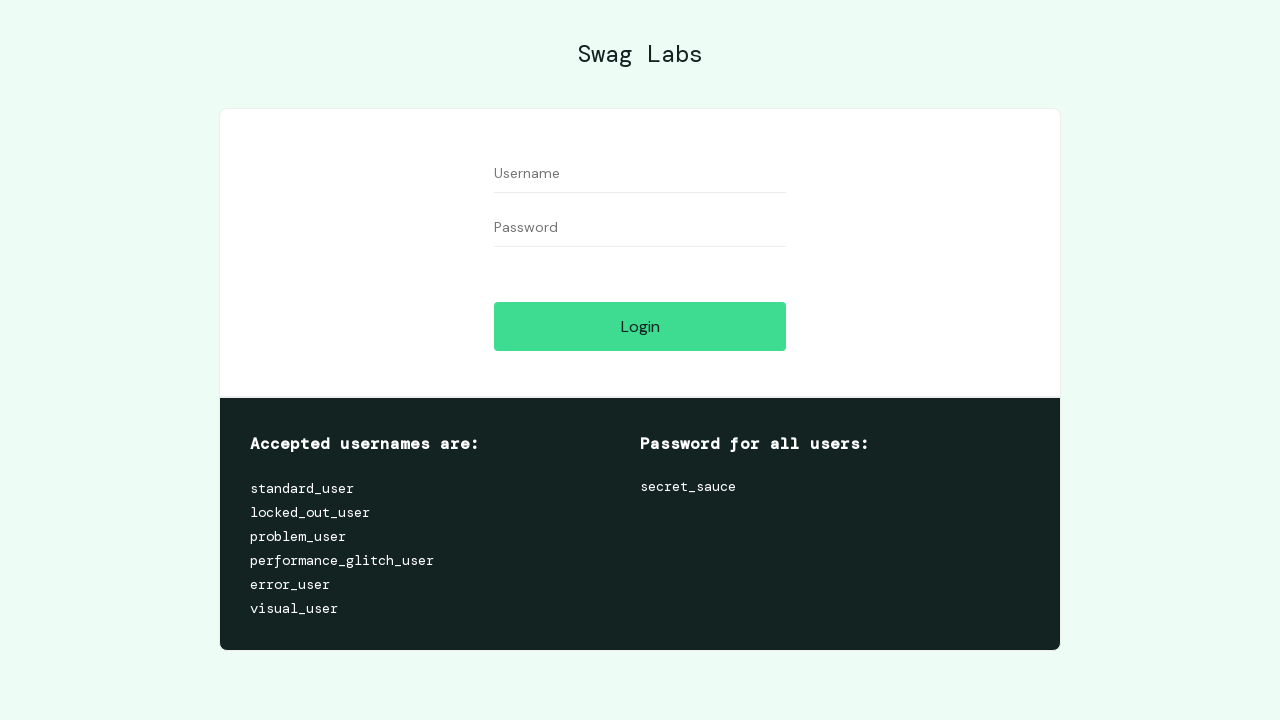

Filled username field with incorrect username 'standarddd_user' on input[name='user-name']
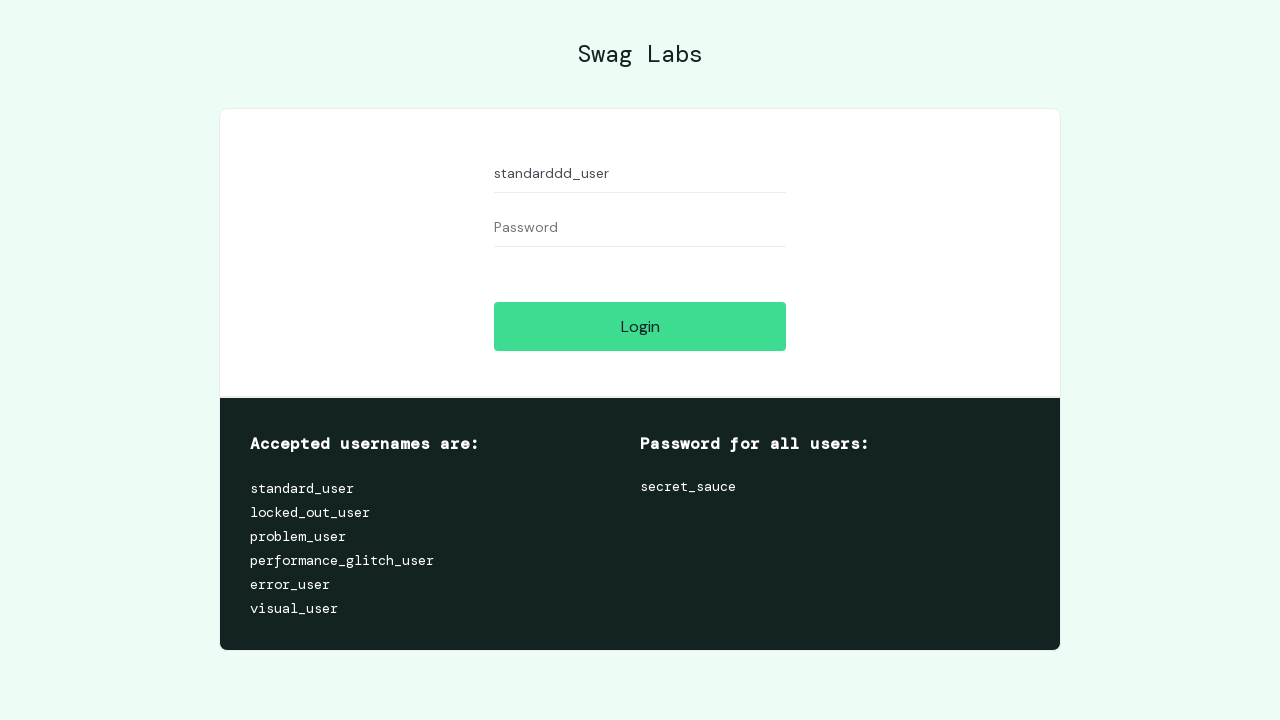

Filled password field with 'secret_sauce' on input[name='password']
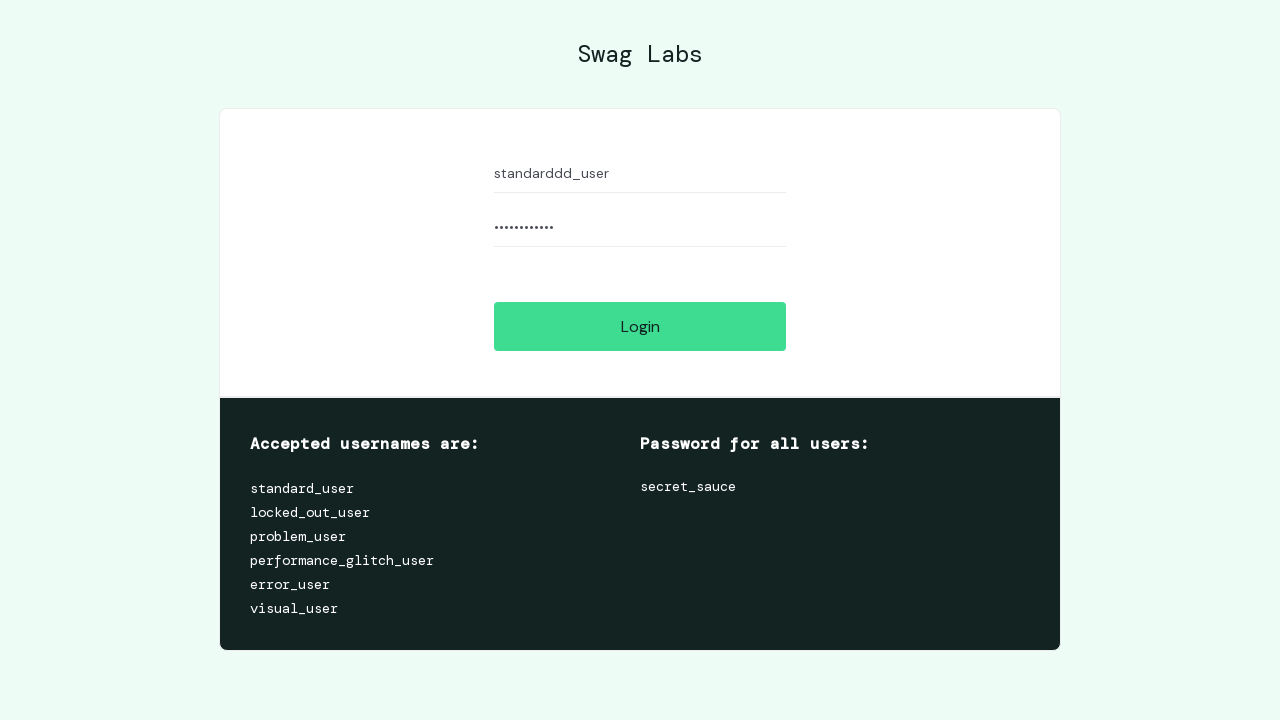

Clicked login button at (640, 326) on #login-button
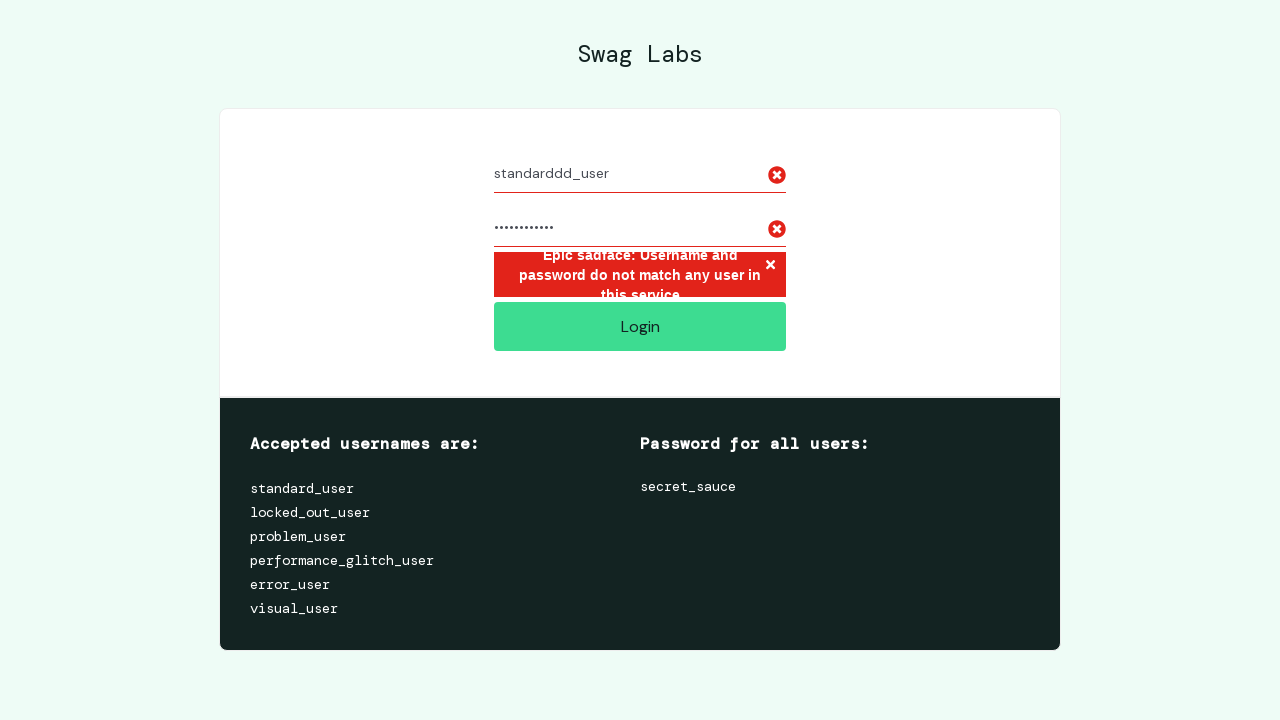

Error message element loaded
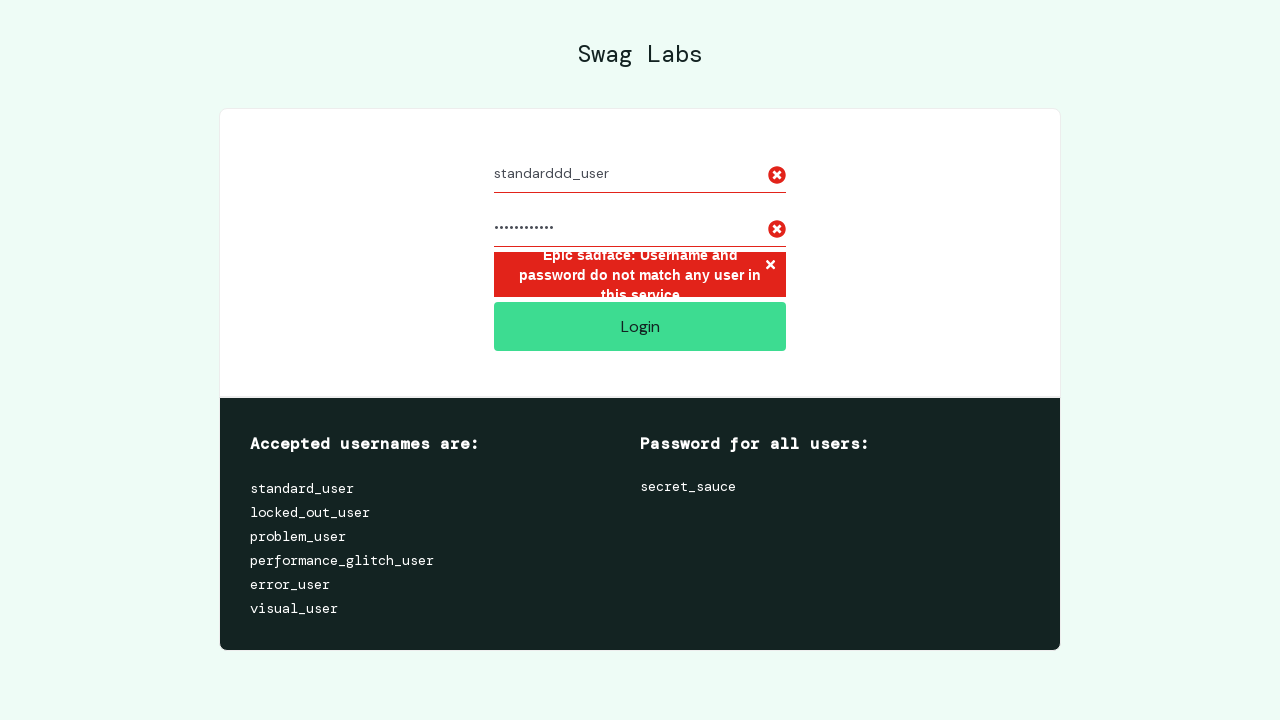

Verified error message is visible - login failed as expected with incorrect credentials
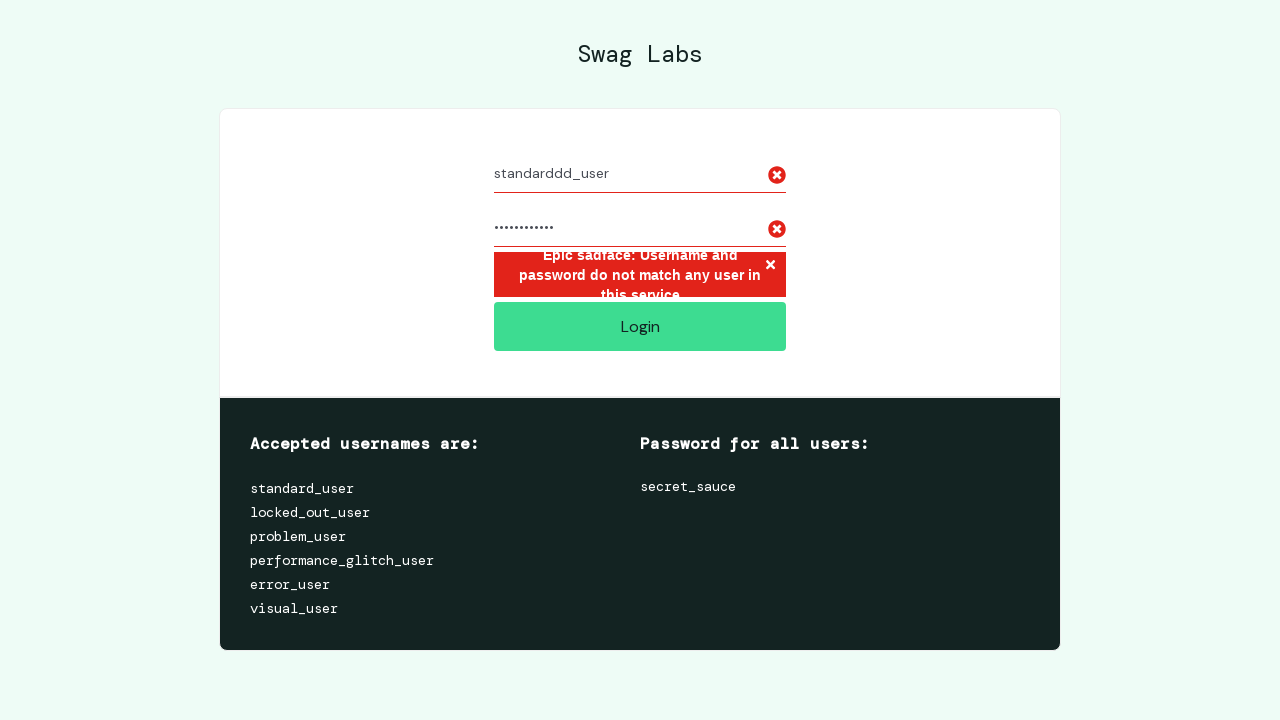

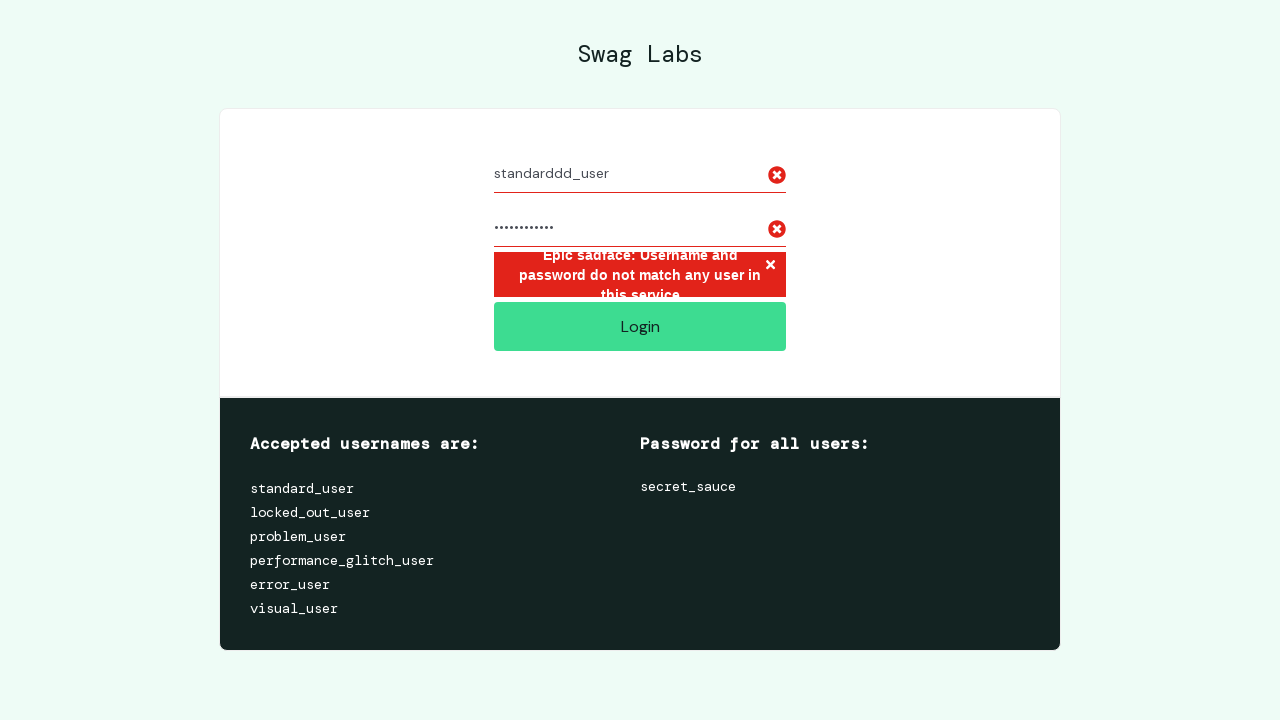